Tests date picker functionality by selecting a specific month, year, and day from dropdown selectors

Starting URL: https://demoqa.com/date-picker

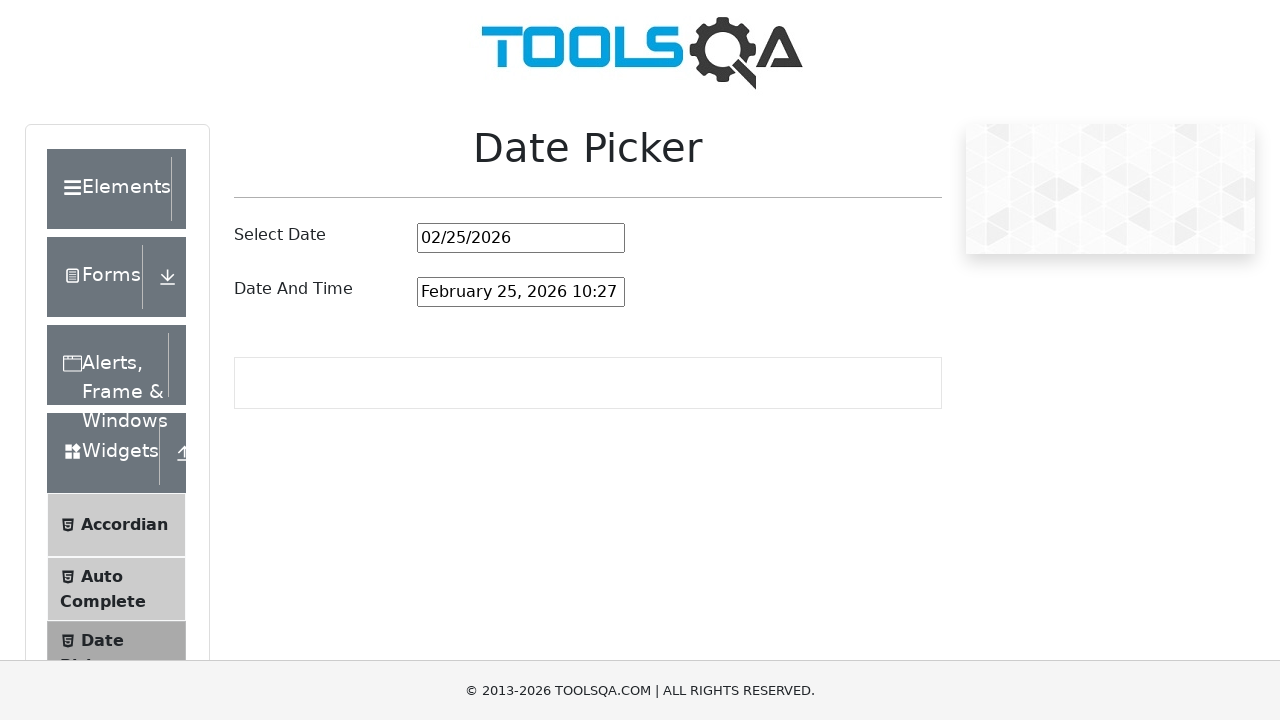

Clicked date input to open picker at (521, 238) on #datePickerMonthYearInput
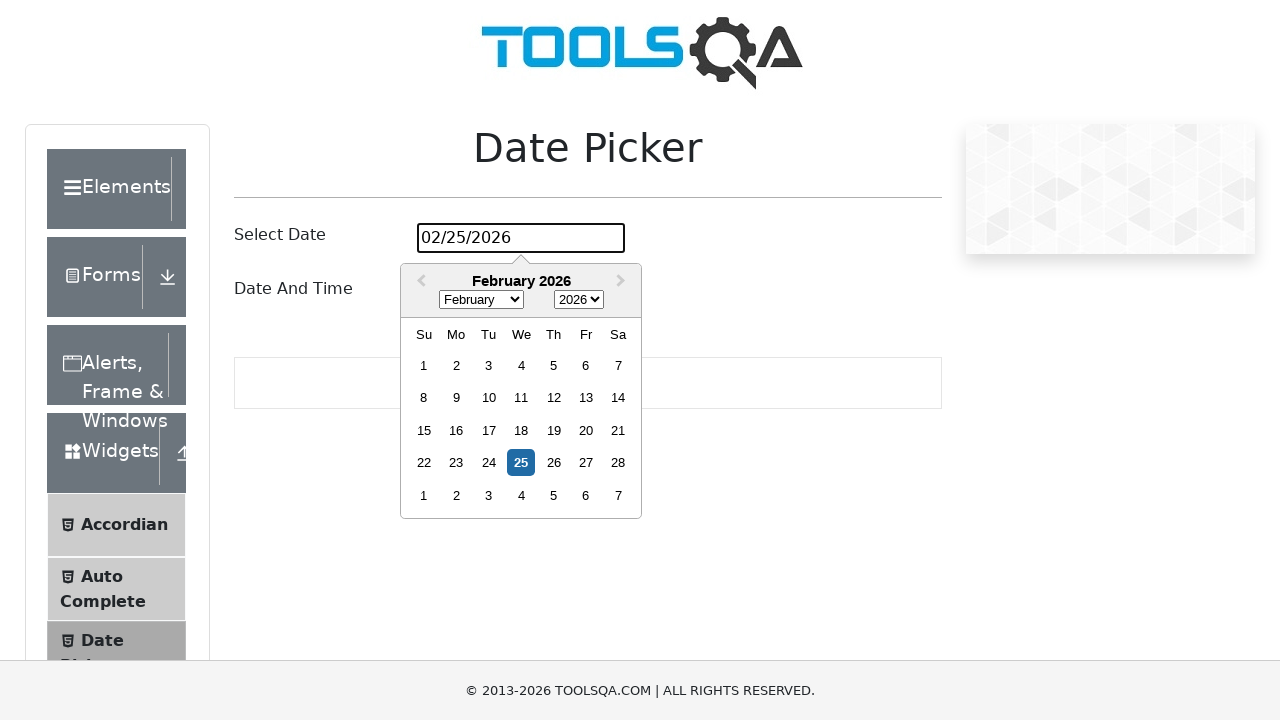

Selected May from month dropdown on .react-datepicker__month-select
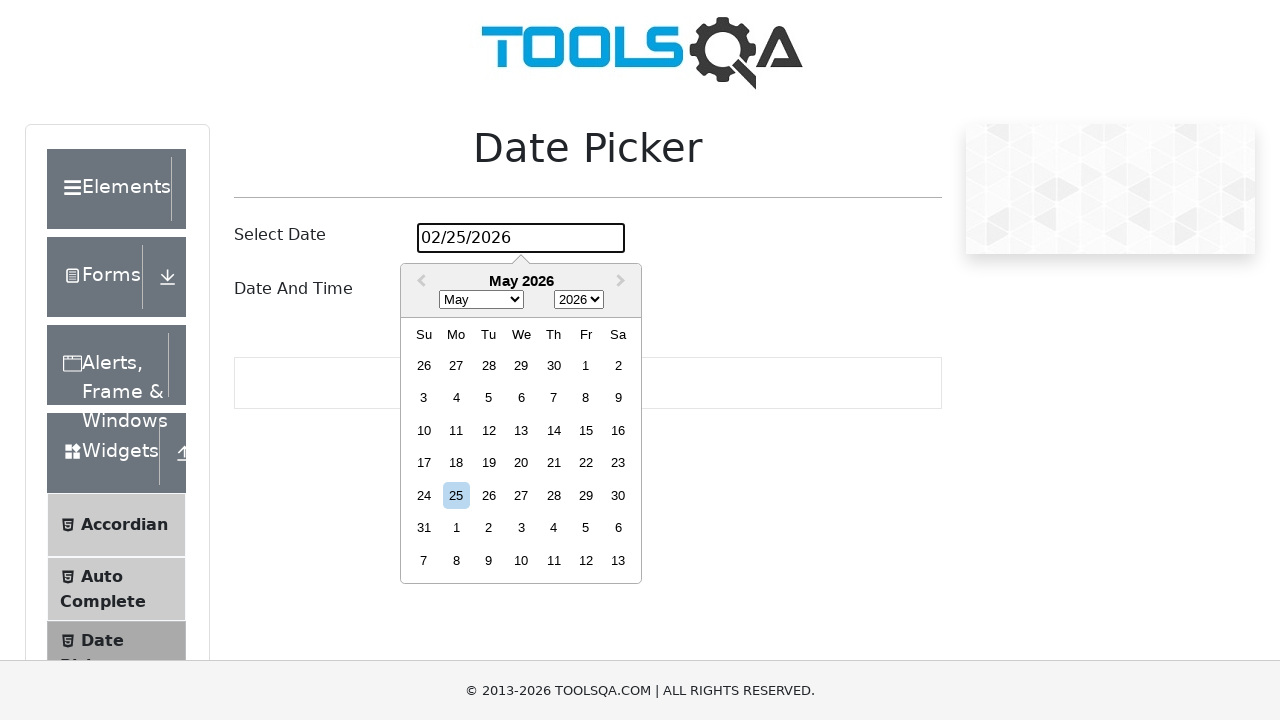

Selected 2005 from year dropdown on .react-datepicker__year-select
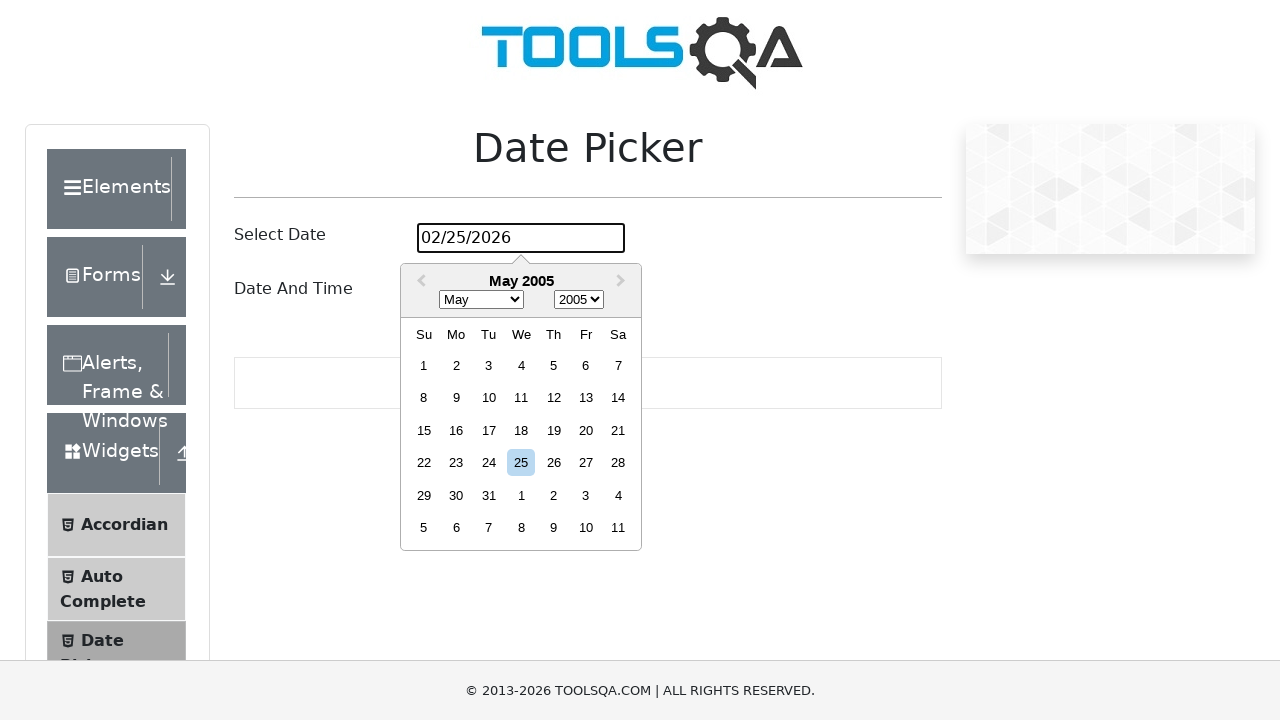

Clicked day 15 to select the date at (424, 430) on xpath=//div[contains(@class,'react-datepicker__day') and text()='15']
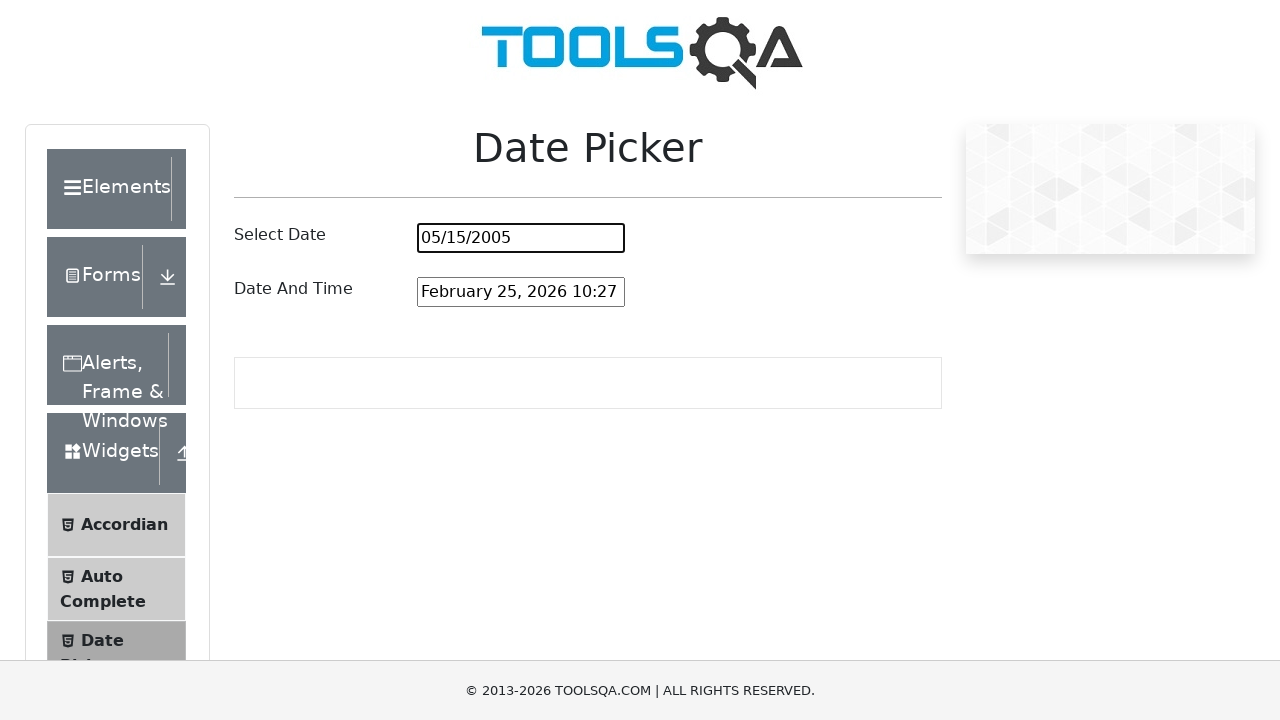

Retrieved selected date value: 05/15/2005
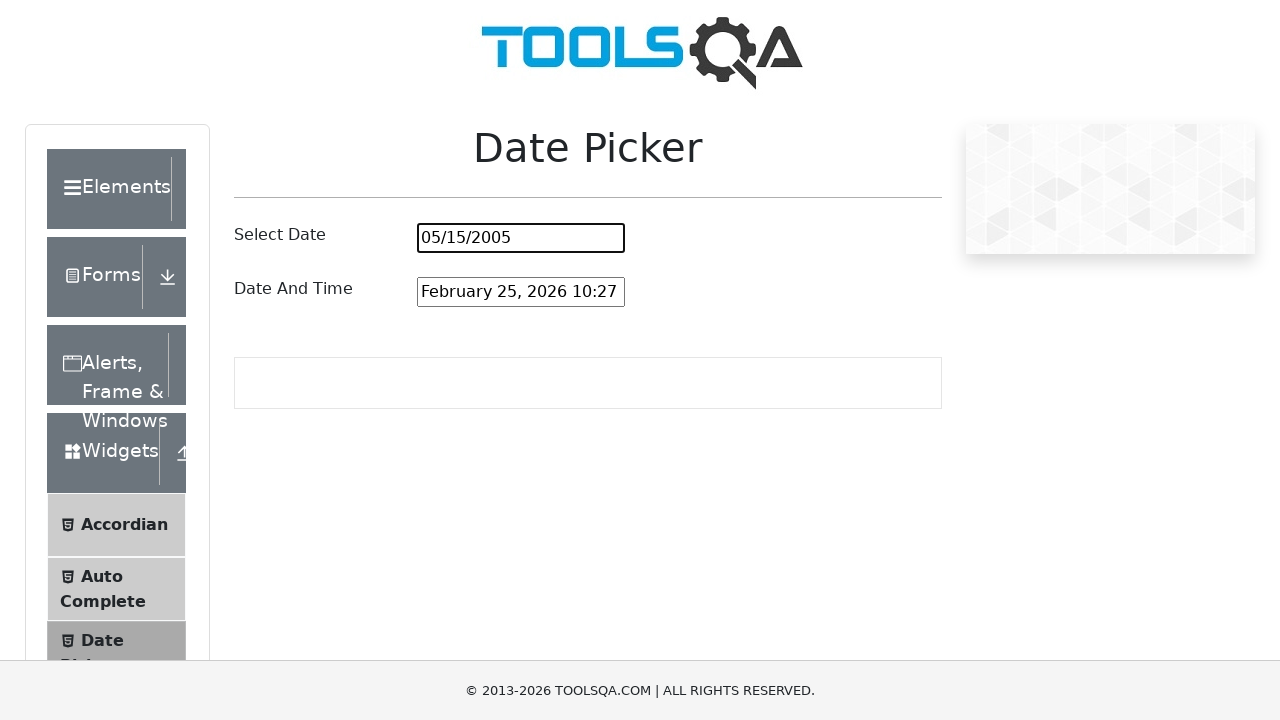

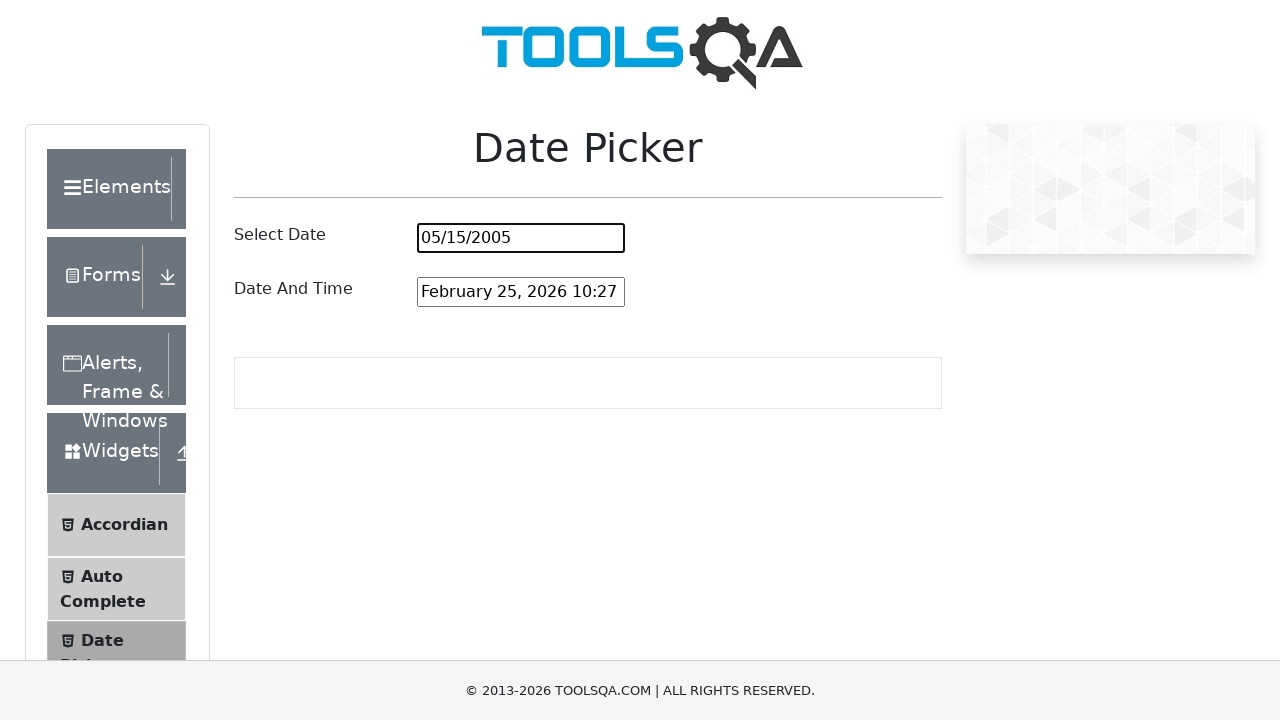